Tests a JavaScript prompt dialog by clicking a button to trigger it, entering a name into the prompt, and accepting the dialog.

Starting URL: https://bonigarcia.dev/selenium-webdriver-java/dialog-boxes.html

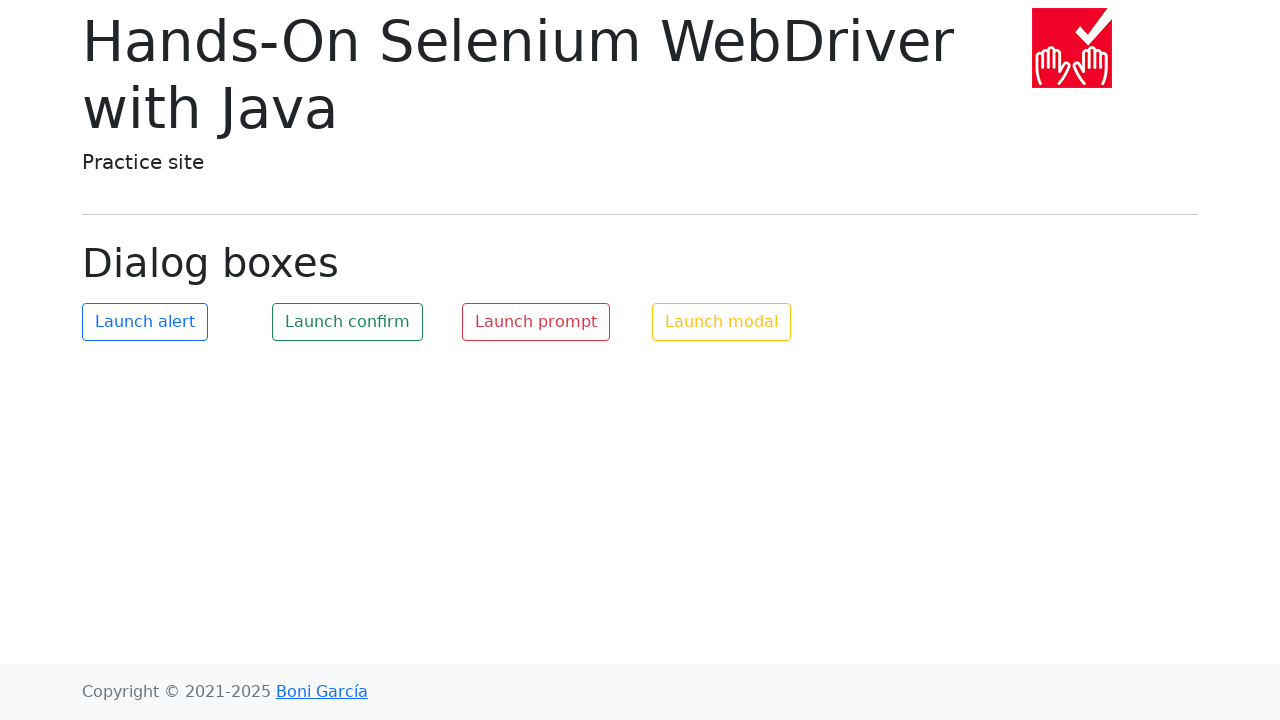

Clicked button to trigger prompt dialog at (536, 322) on #my-prompt
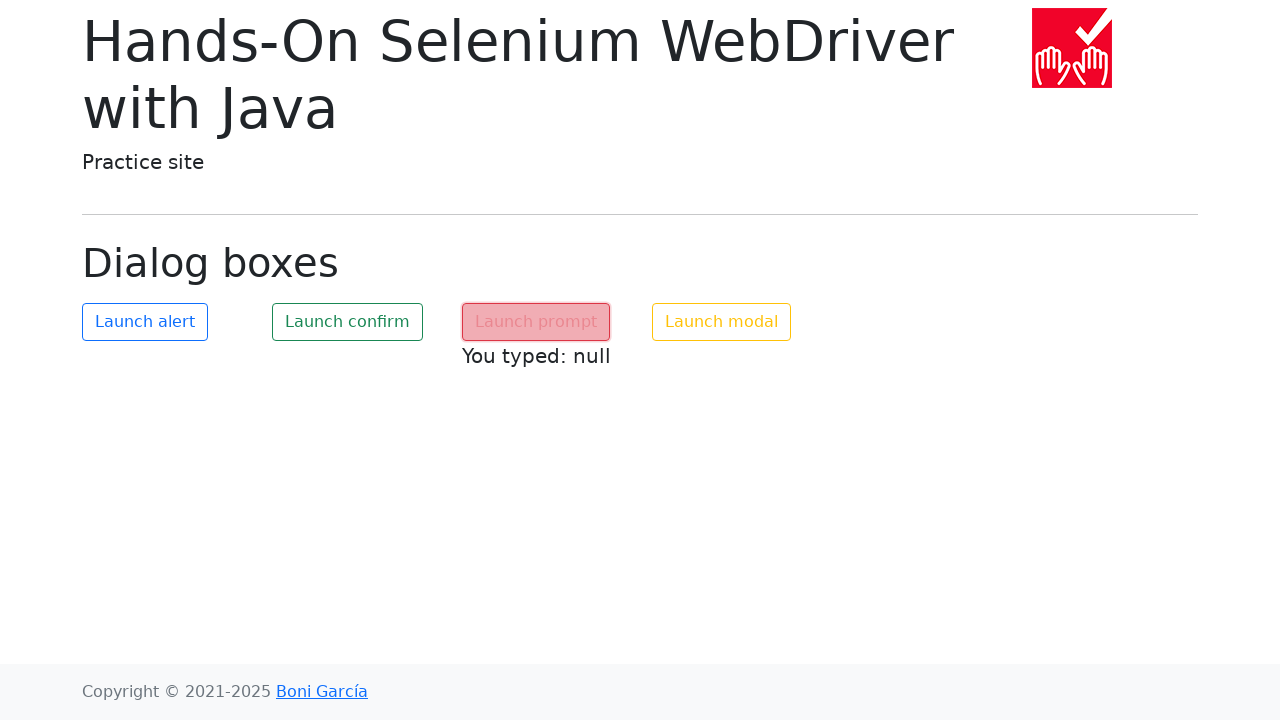

Registered dialog handler to accept prompts with 'John Doe'
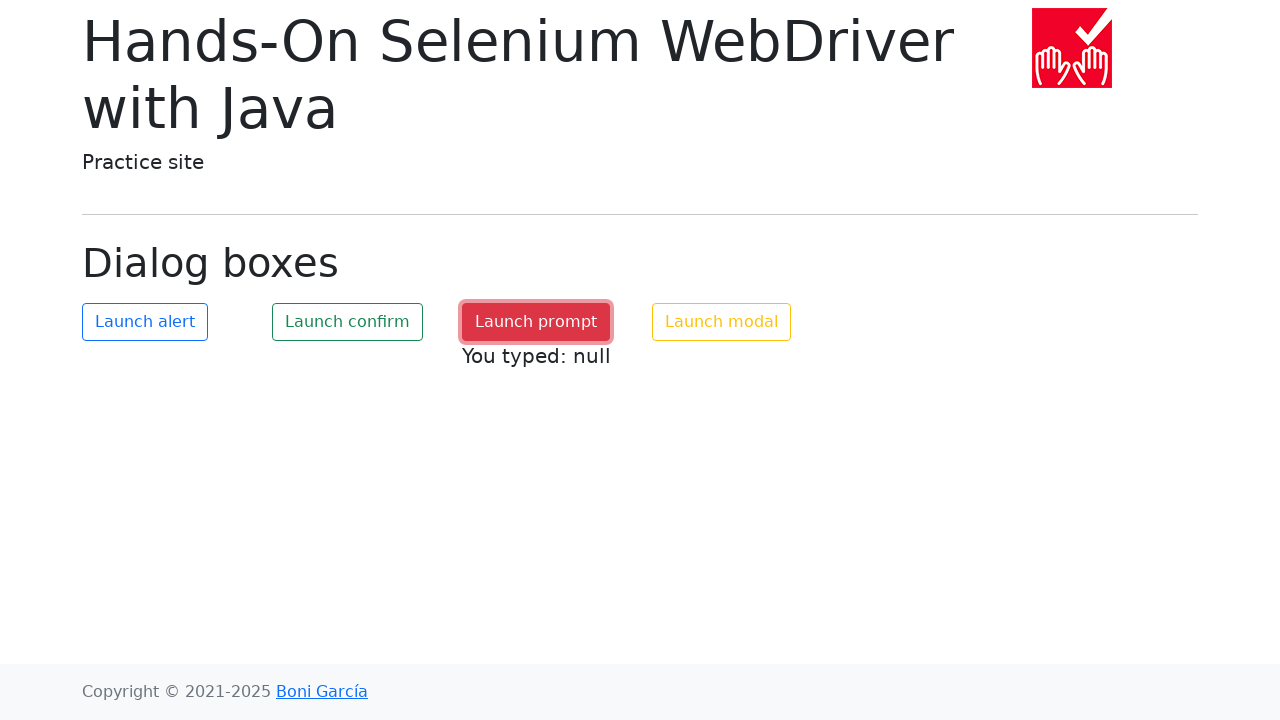

Clicked button again to trigger prompt dialog with handler active at (536, 322) on #my-prompt
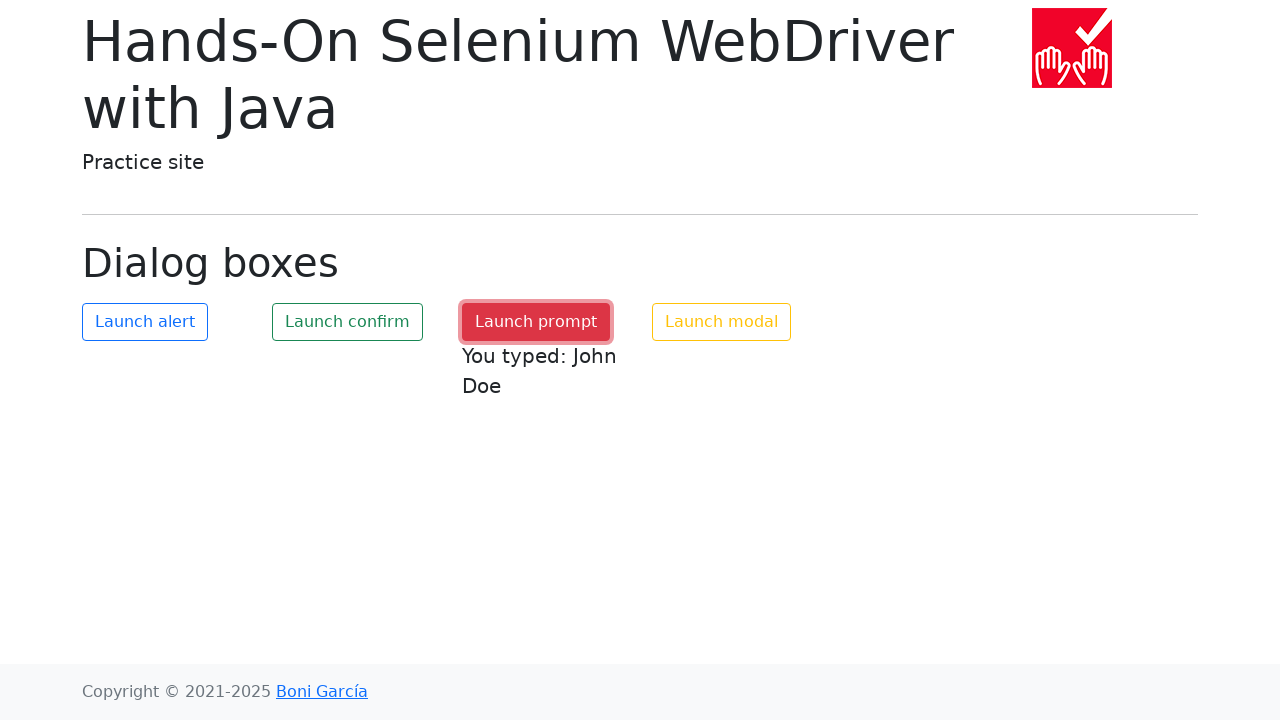

Waited for dialog handling to complete
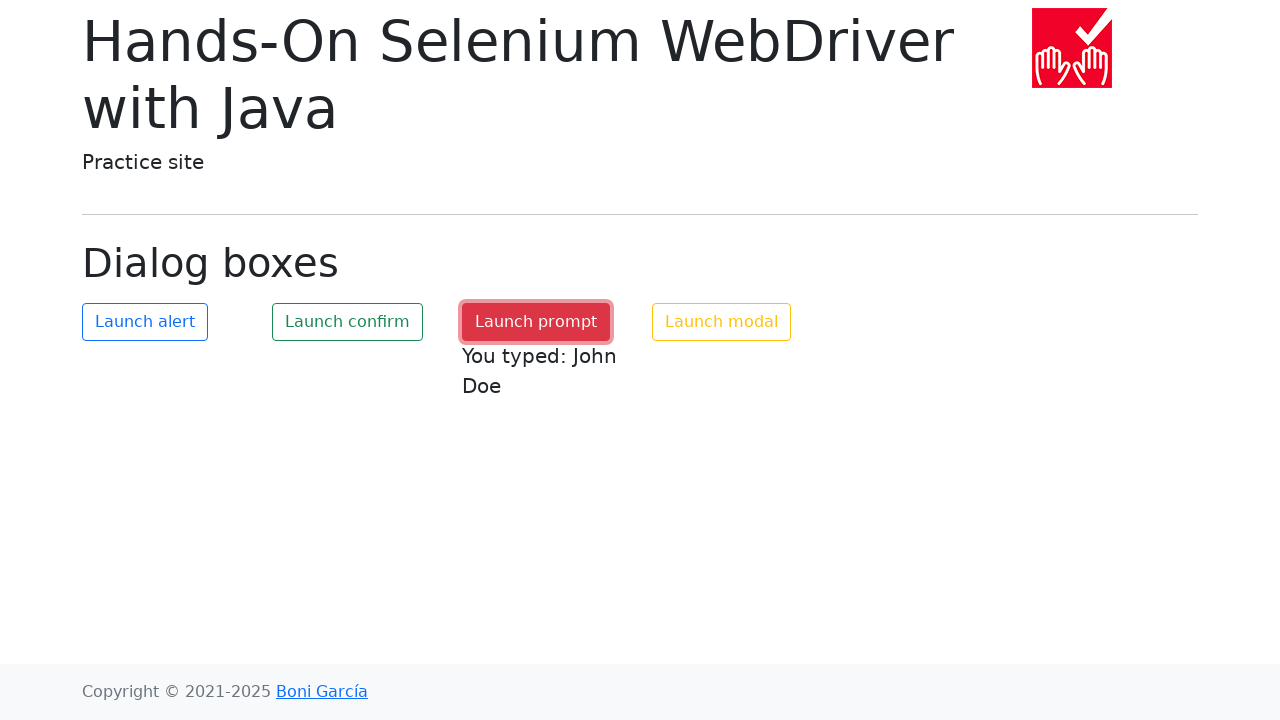

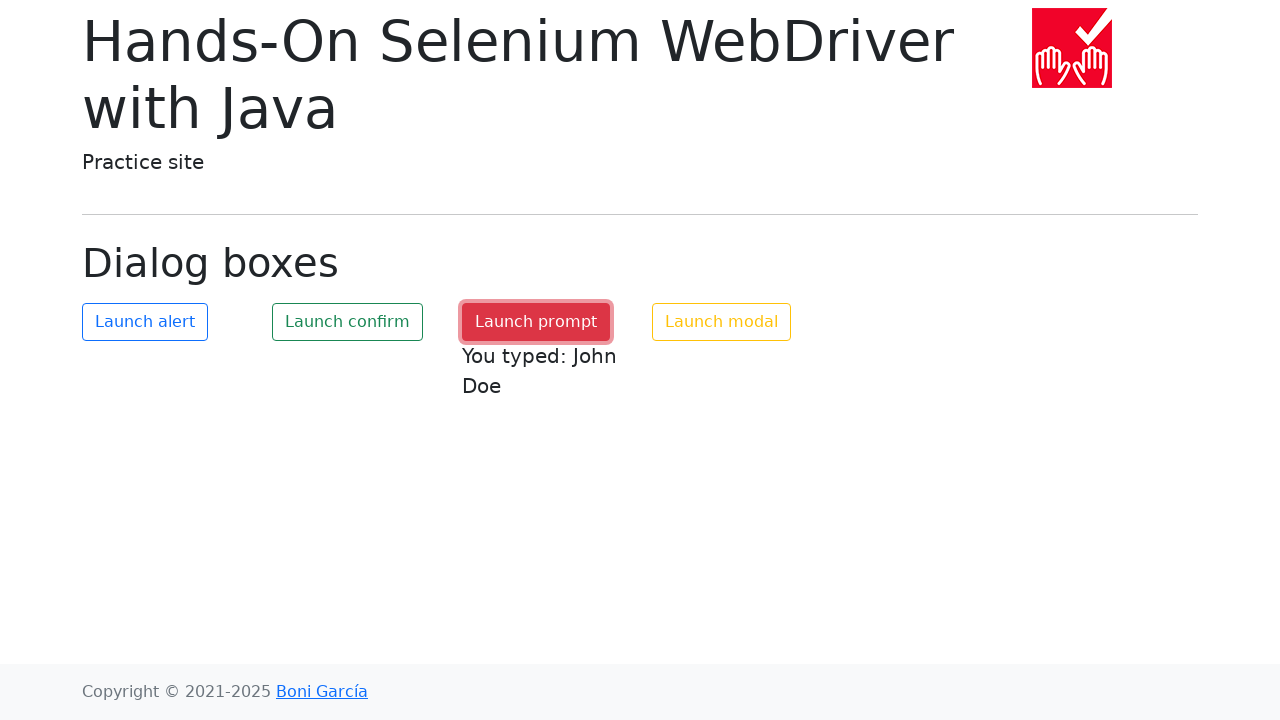